Tests tooltip functionality by hovering over a button and verifying the tooltip text appears

Starting URL: https://demoqa.com/tool-tips

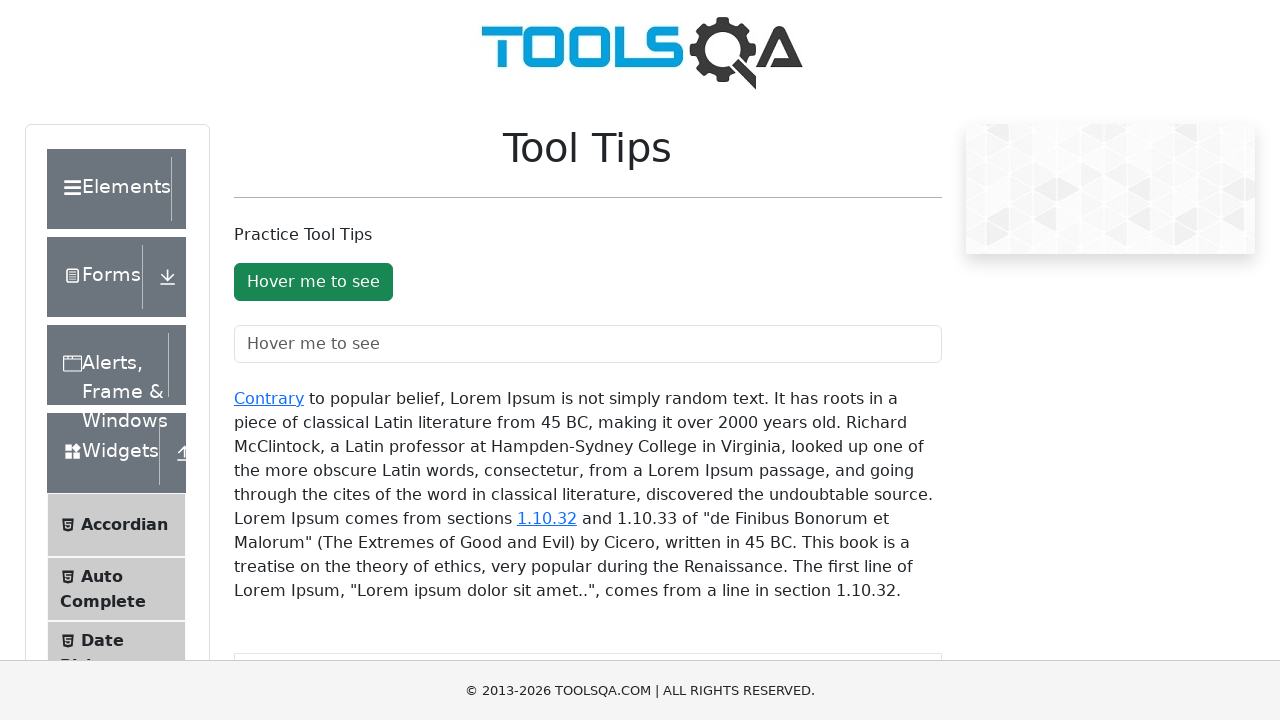

Hovered over the tooltip button at (313, 282) on button.btn-success#toolTipButton
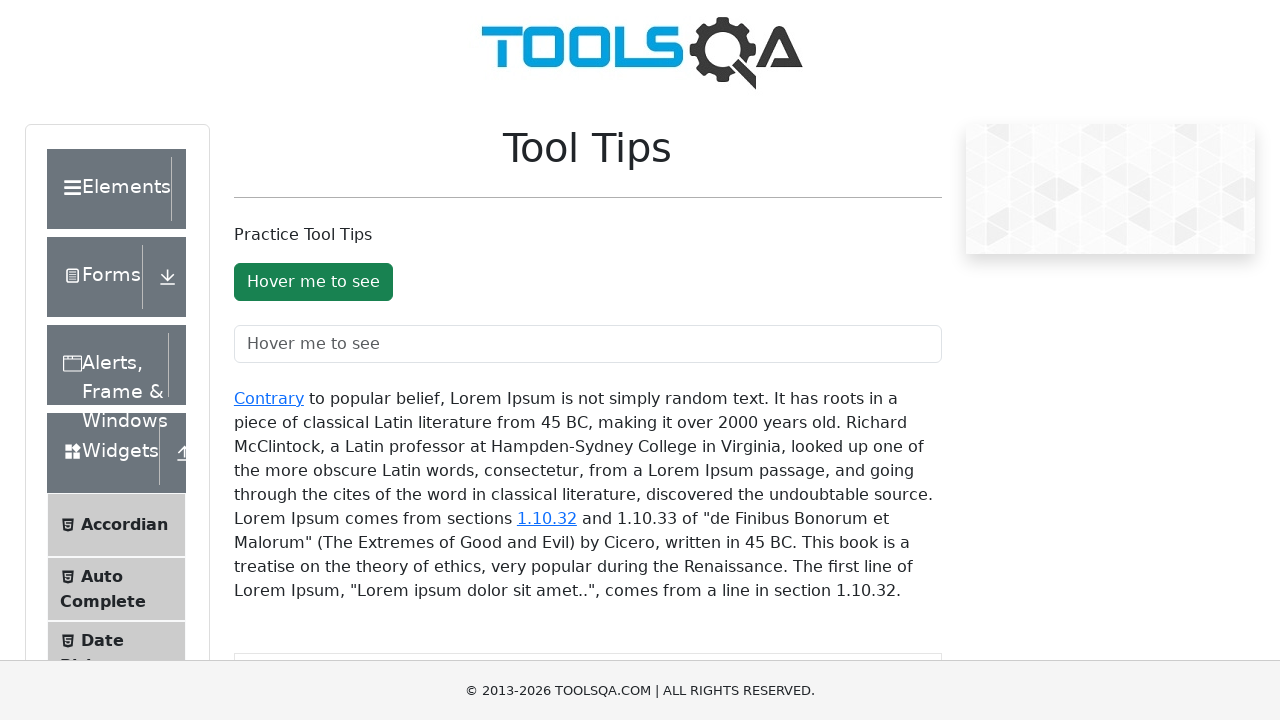

Tooltip element appeared on the page
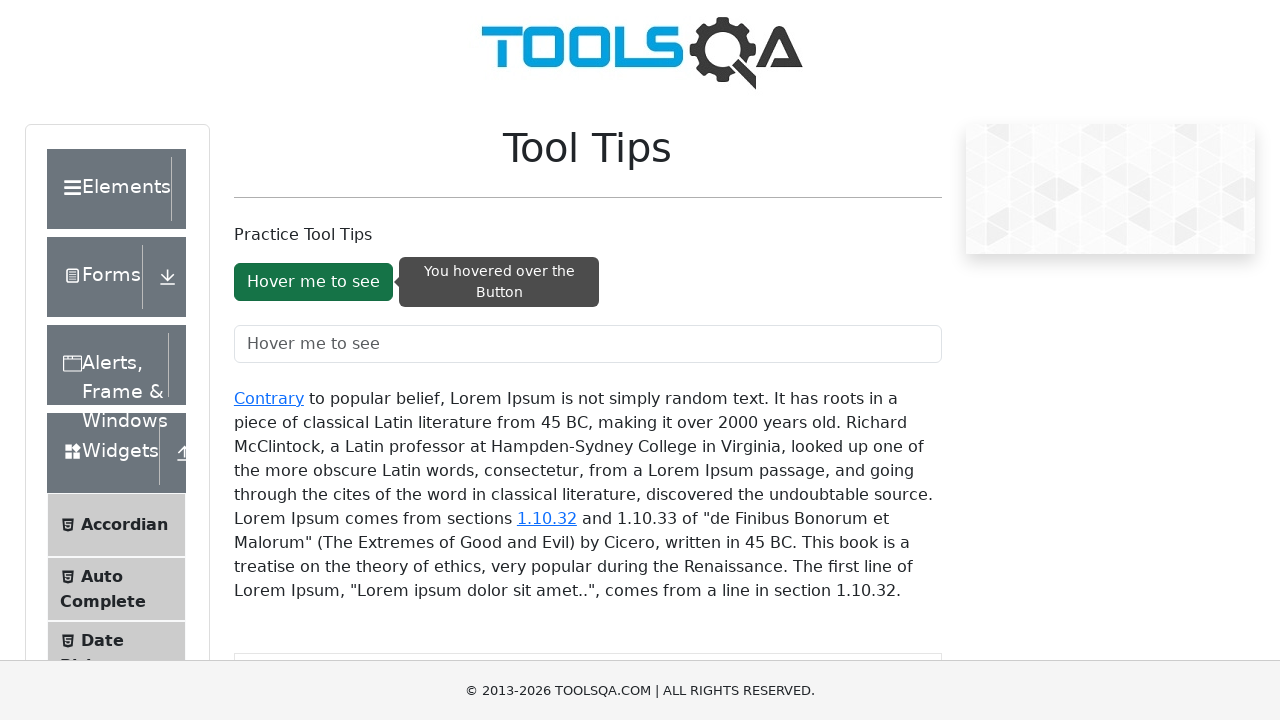

Located the tooltip element
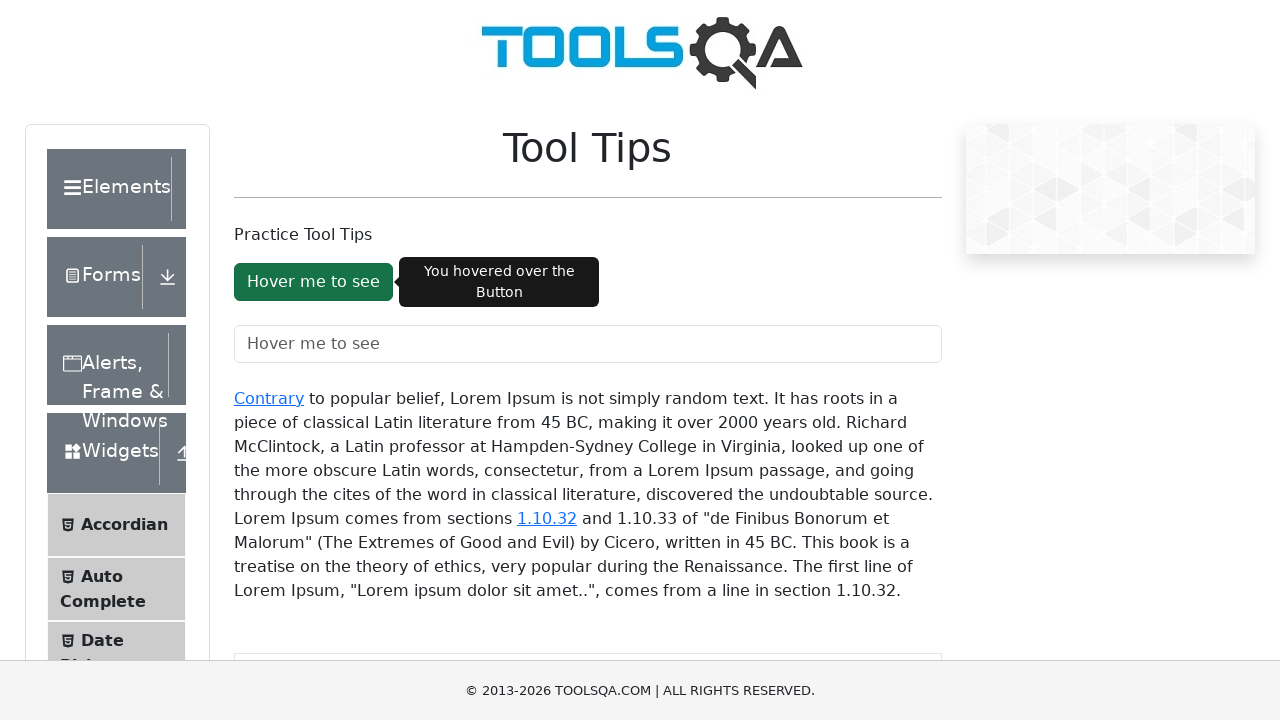

Verified tooltip text is 'You hovered over the Button'
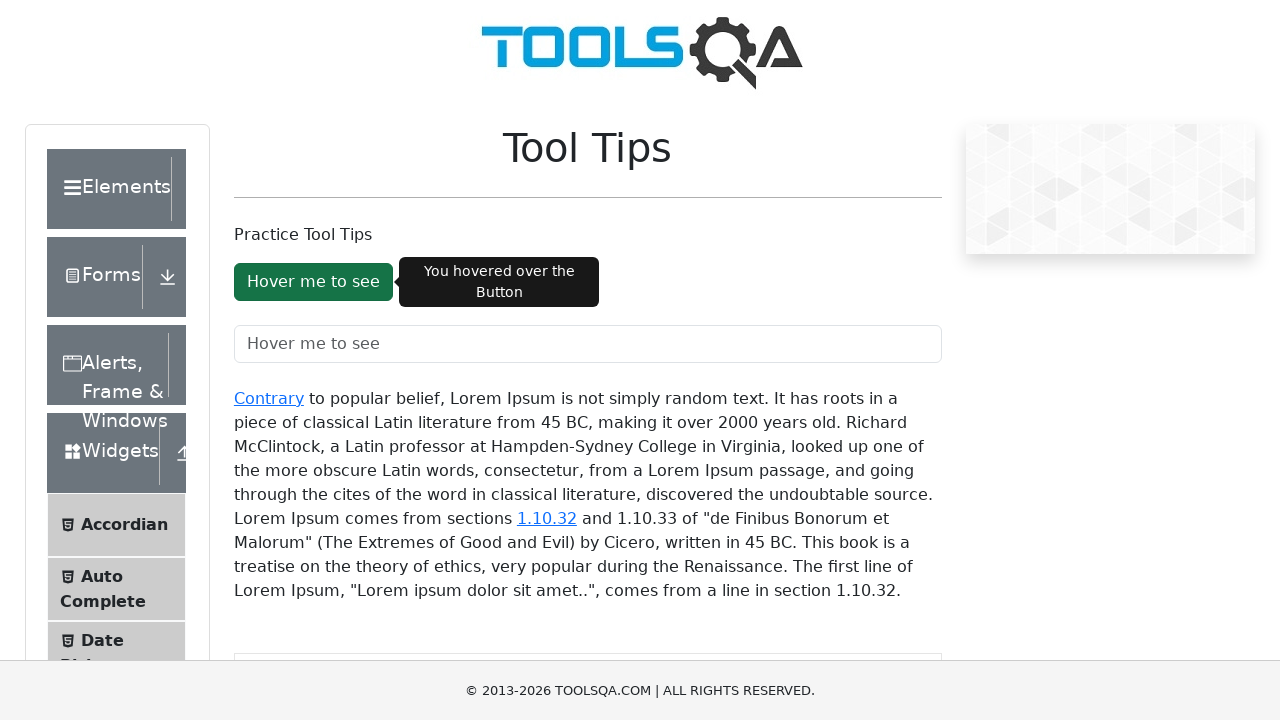

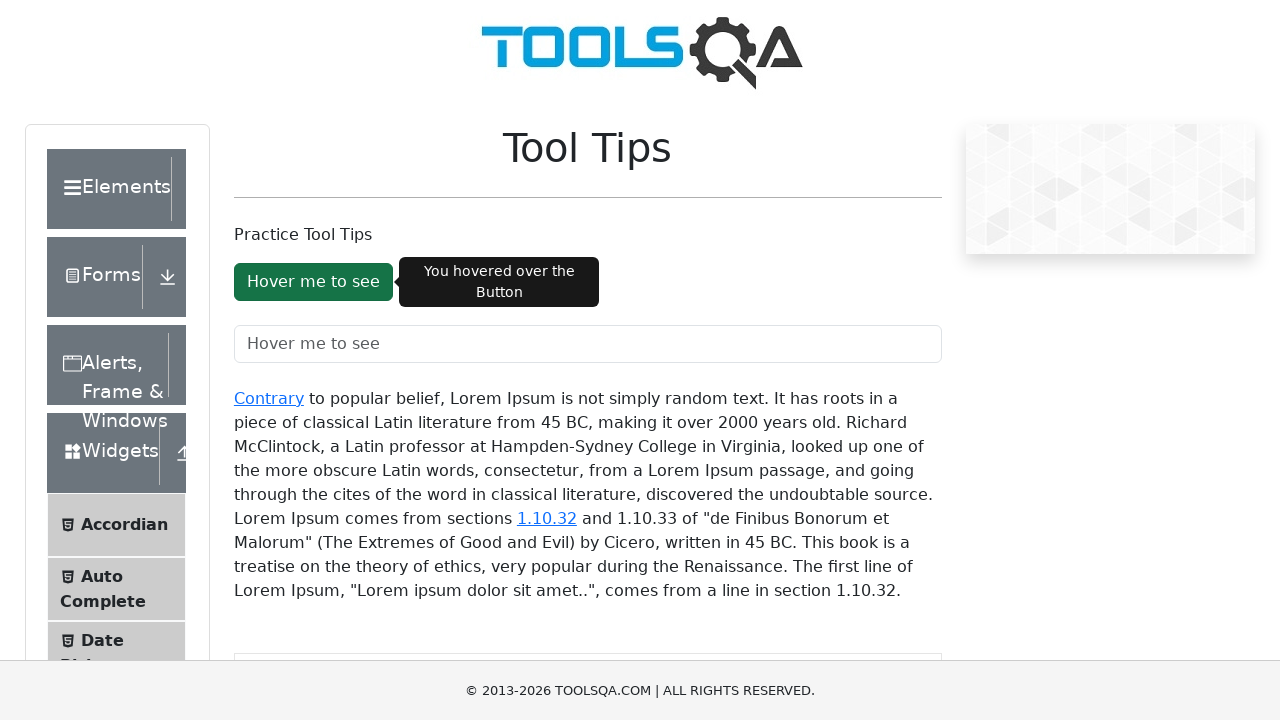